Tests that navigating to Greet-A-Cat with a cat name displays a personalized greeting

Starting URL: https://cs1632.appspot.com/

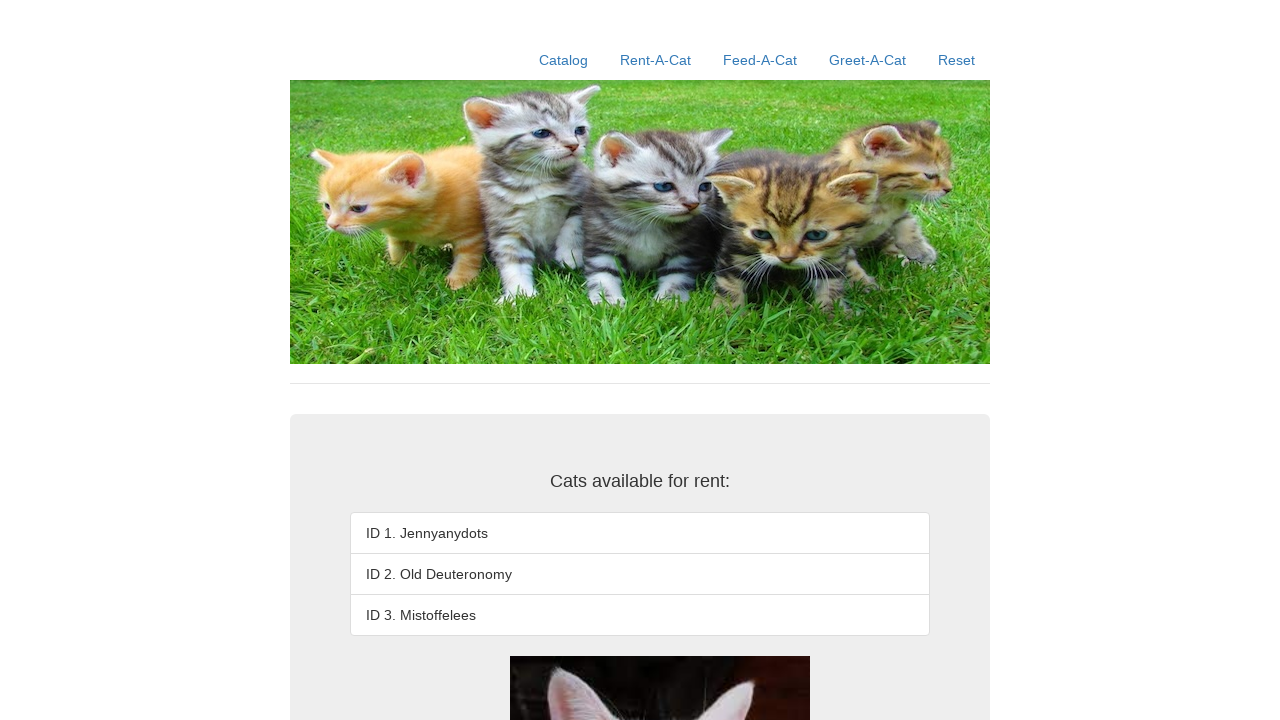

Reset cookies to clear state
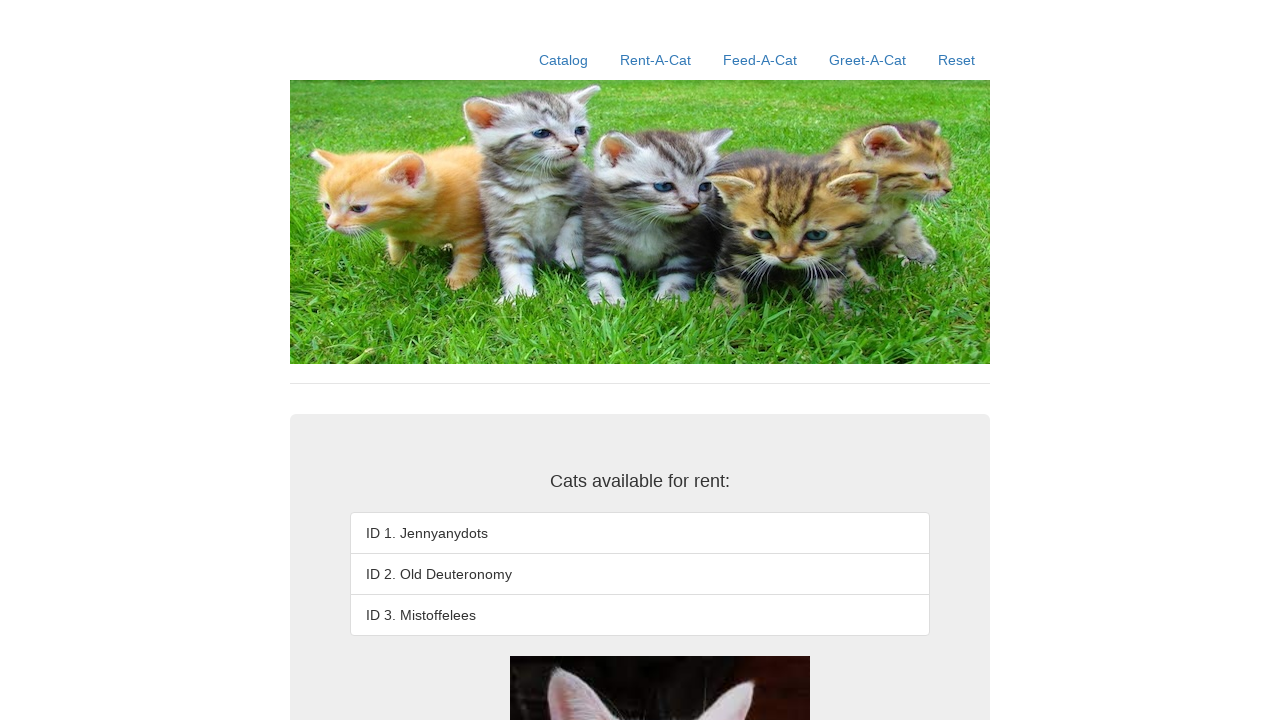

Navigated to Greet-A-Cat page with cat name 'Jennyanydots'
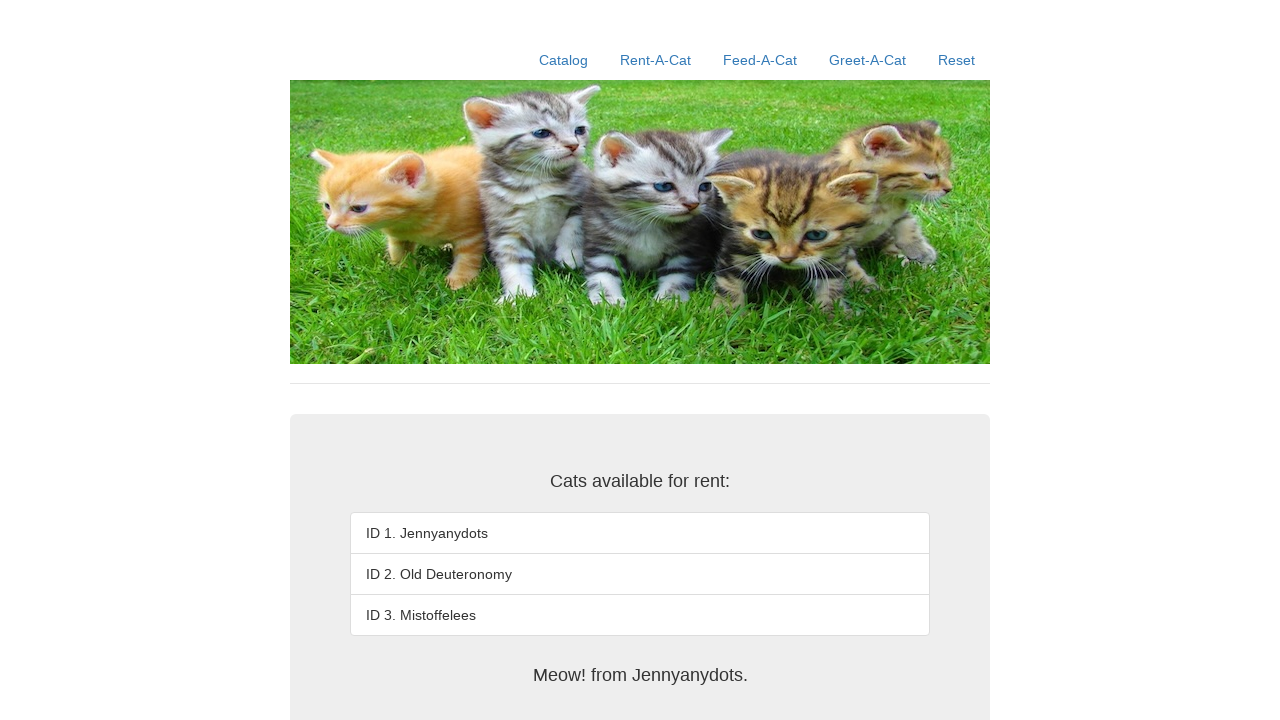

Verified personalized greeting message displays 'Meow! from Jennyanydots.'
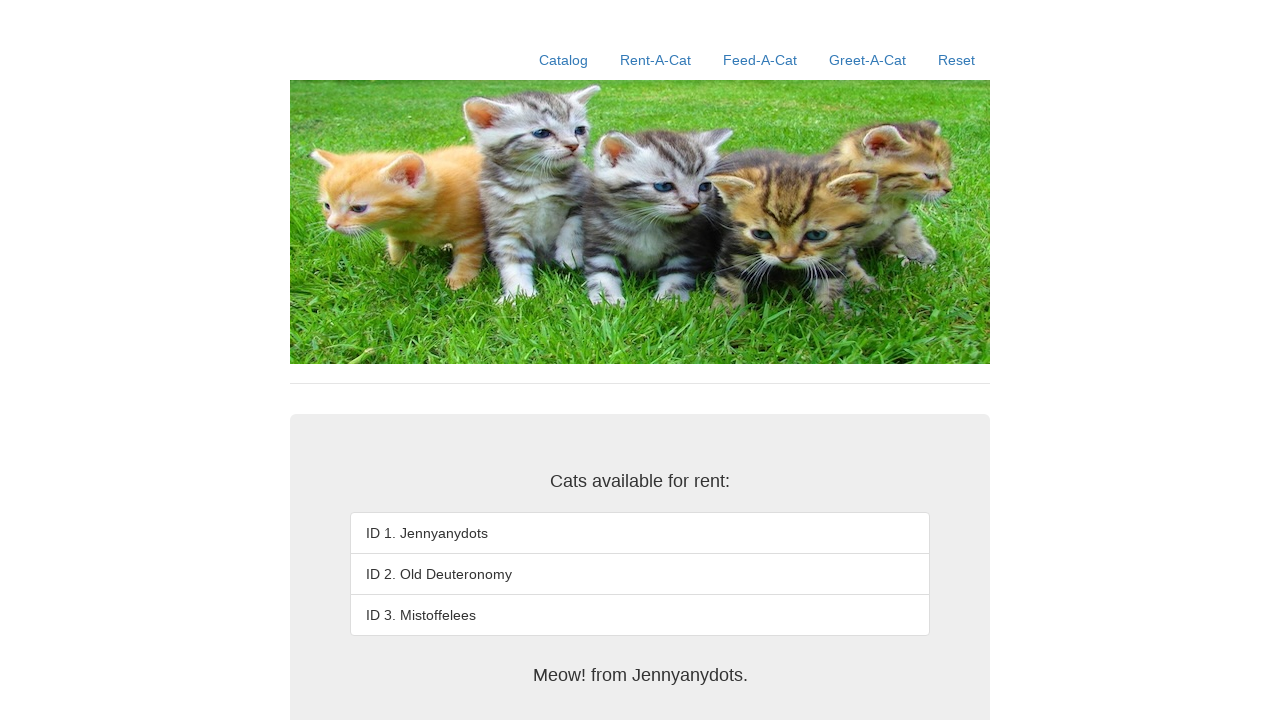

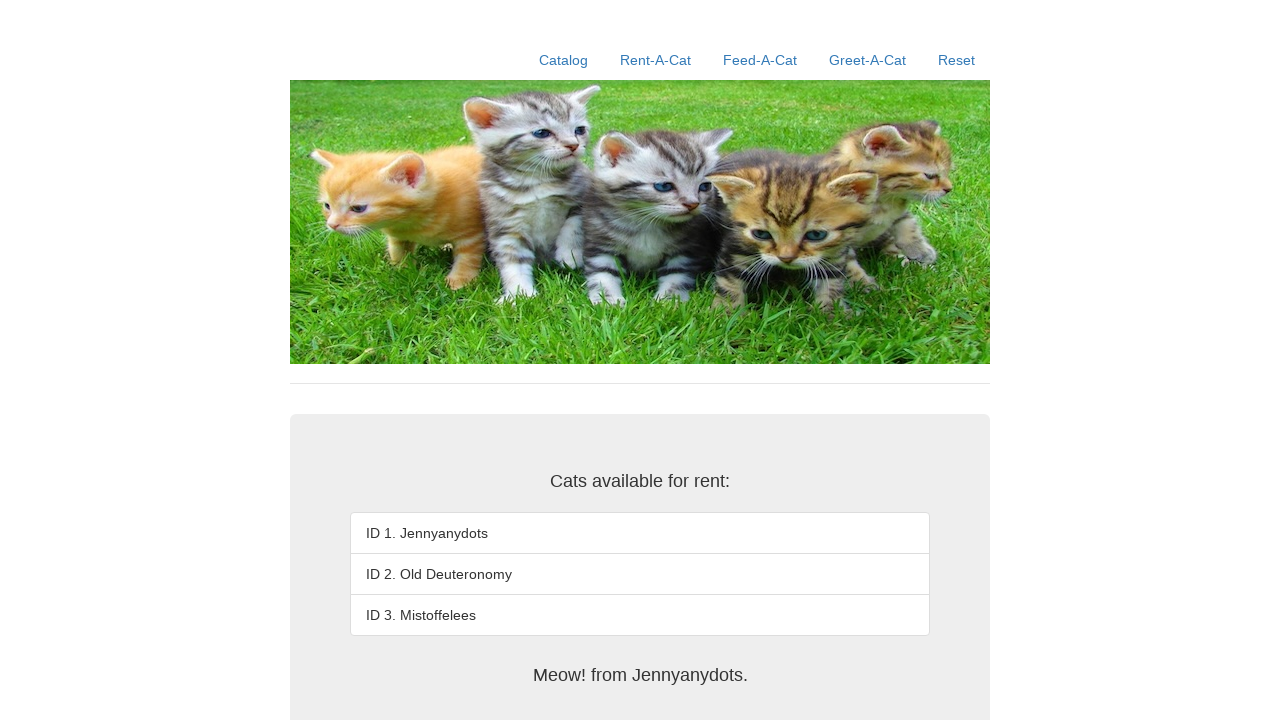